Tests window handle functionality by verifying page text and title, clicking a link that opens a new window, switching to the new window, and verifying the new window's title.

Starting URL: https://the-internet.herokuapp.com/windows

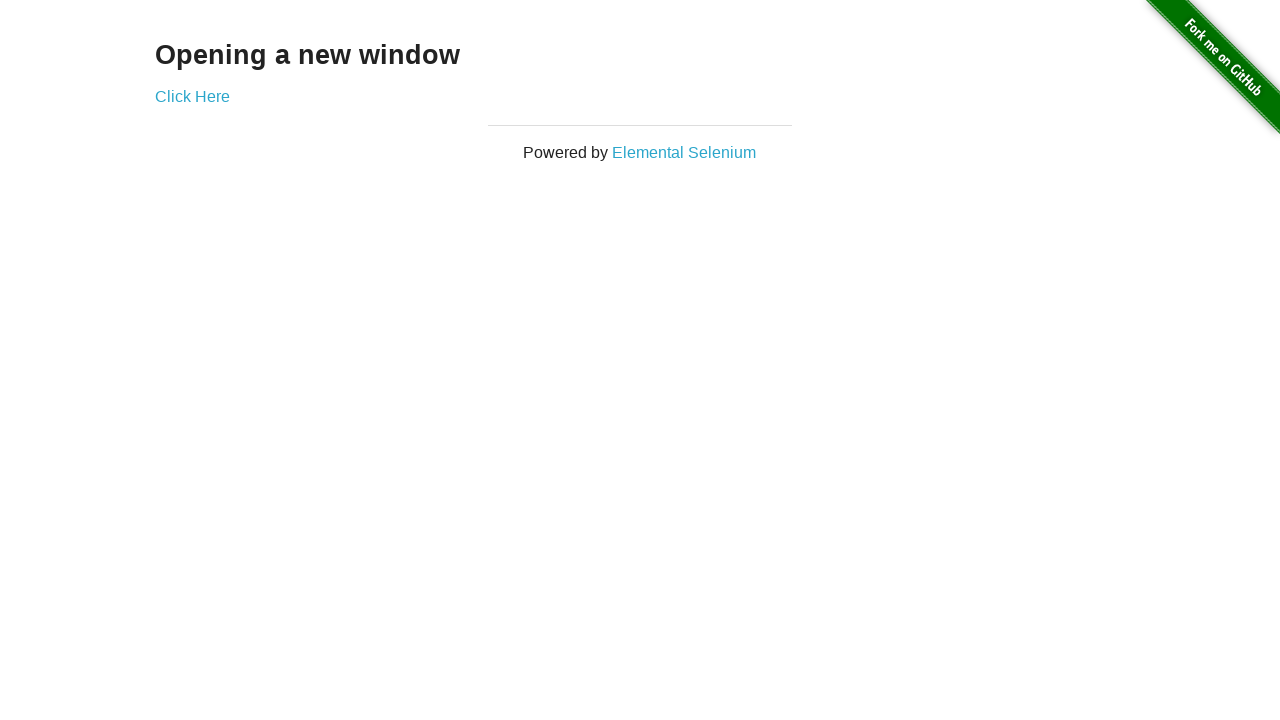

Located 'Opening a new window' text element
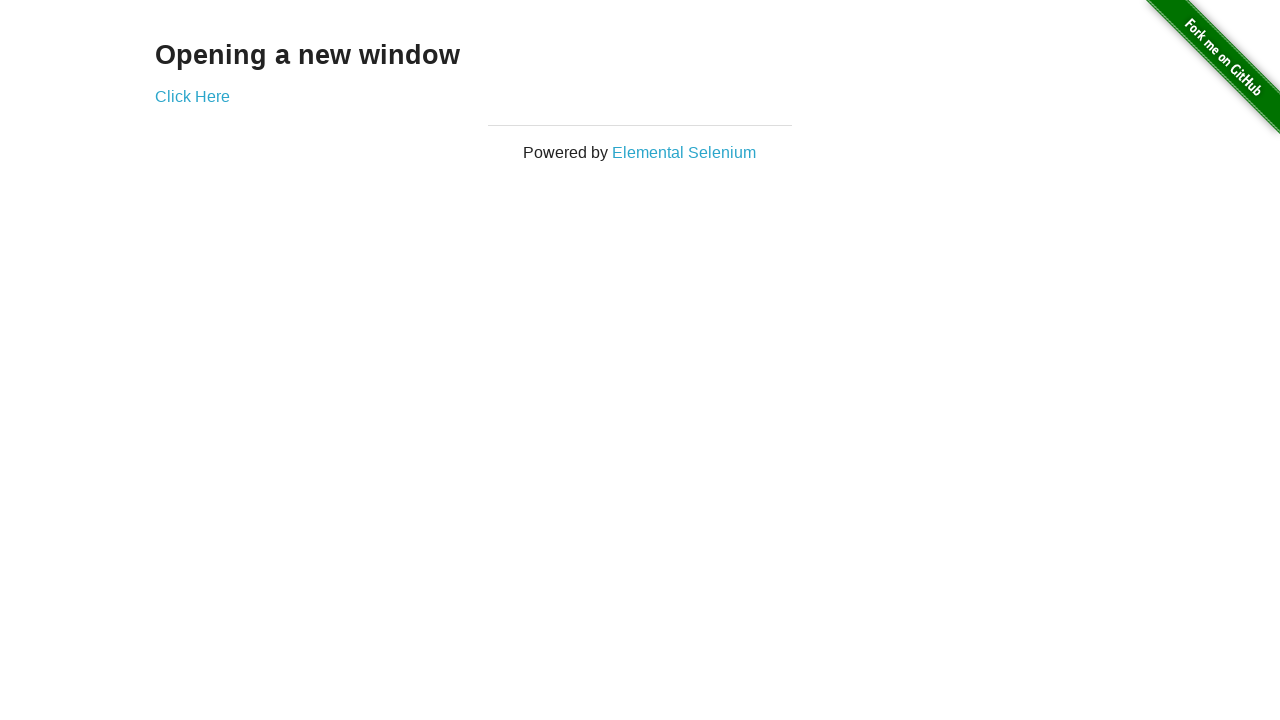

Verified 'Opening a new window' text is displayed
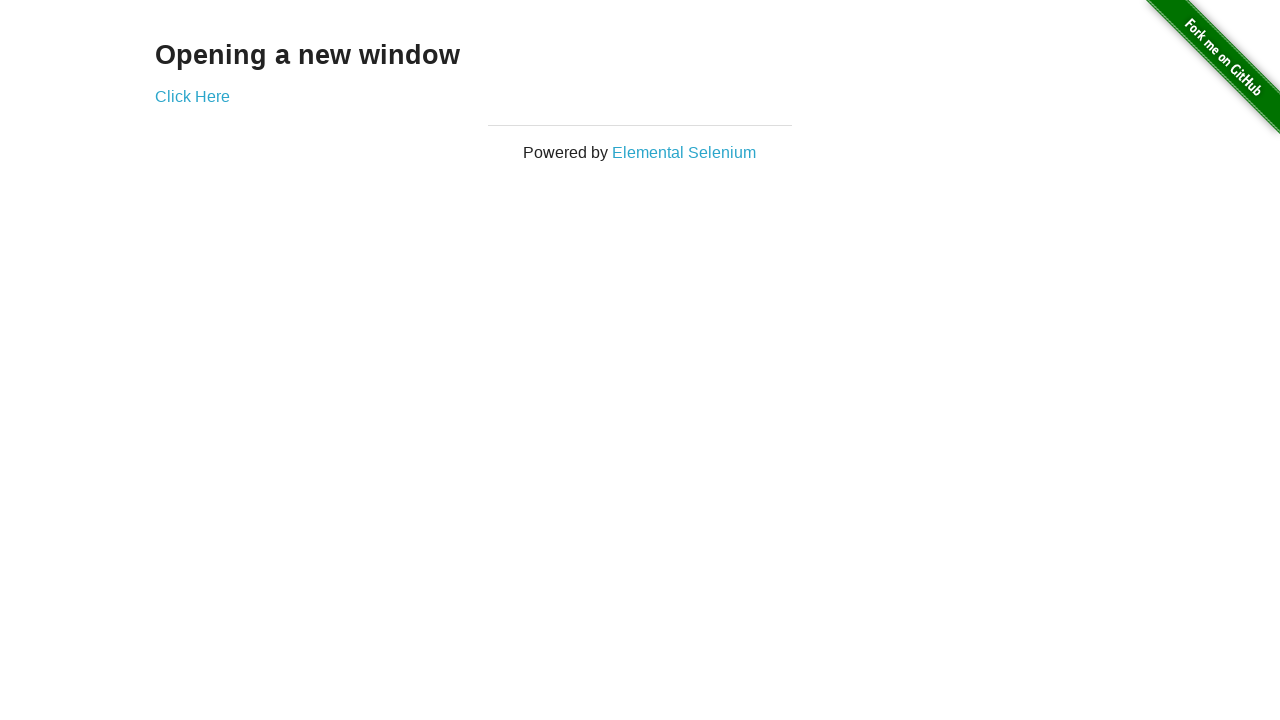

Verified page title is 'The Internet'
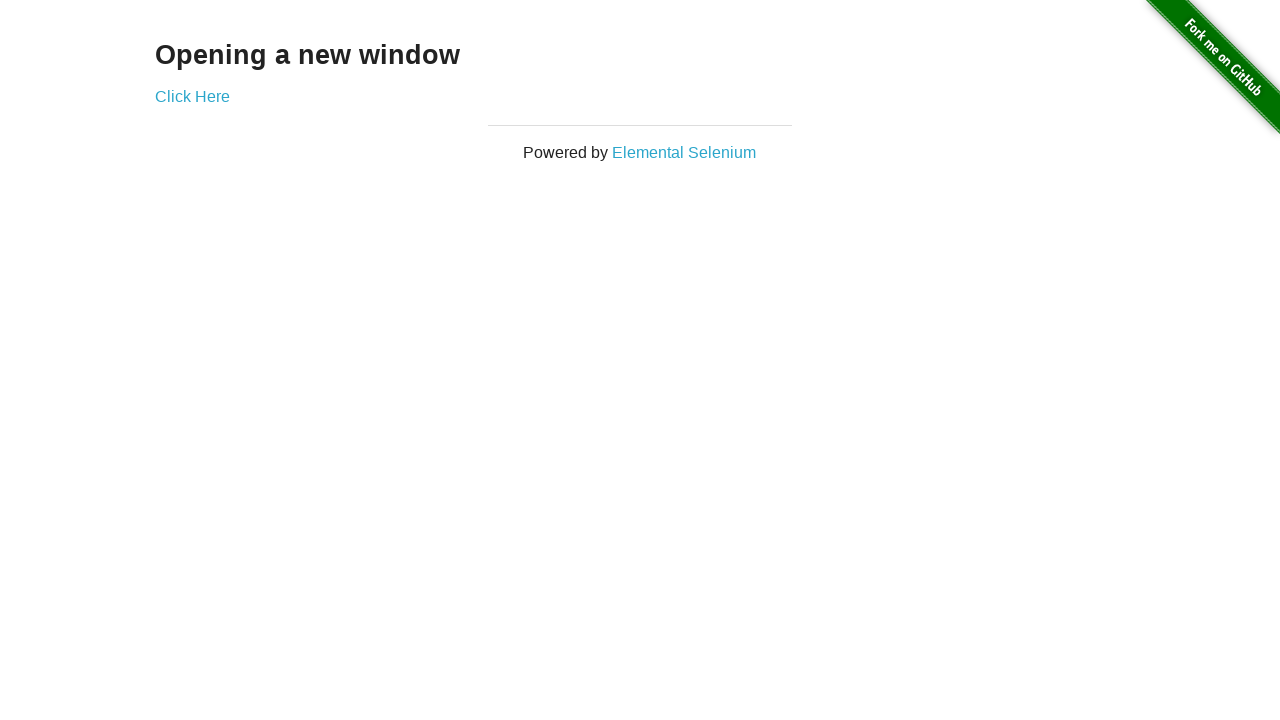

Clicked 'Click Here' link to open new window at (192, 96) on text=Click Here
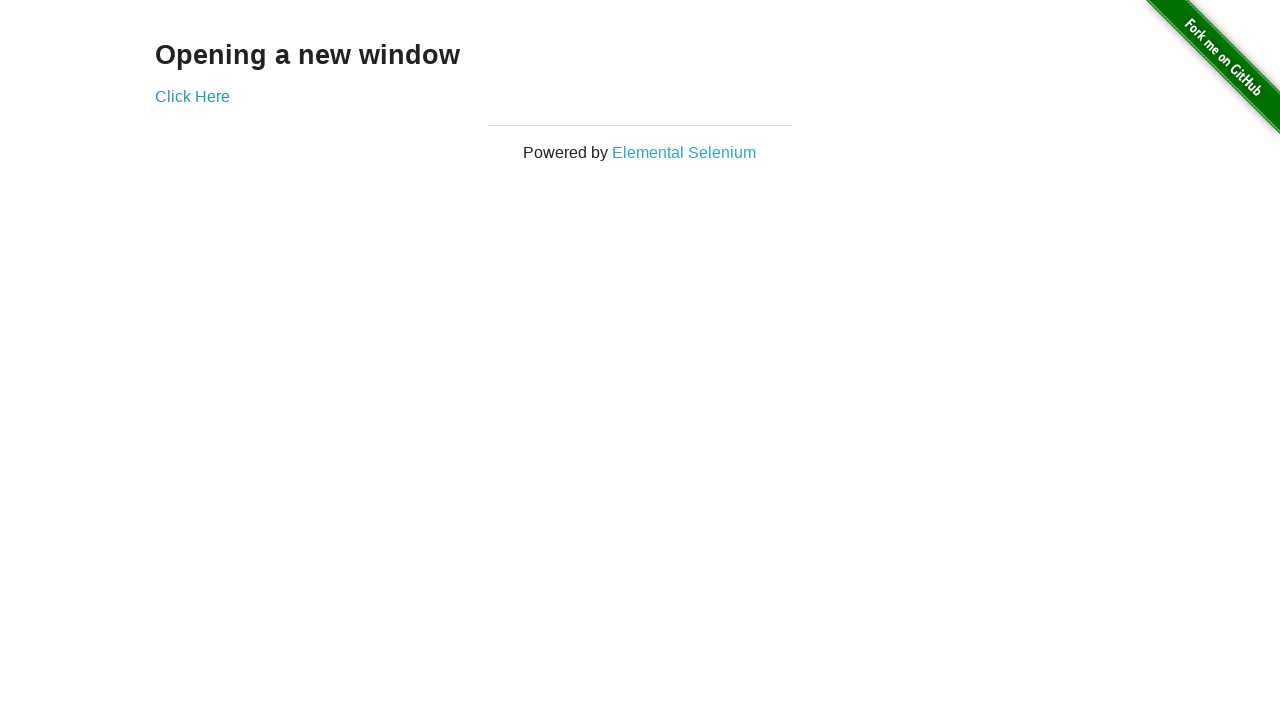

Captured new window page object
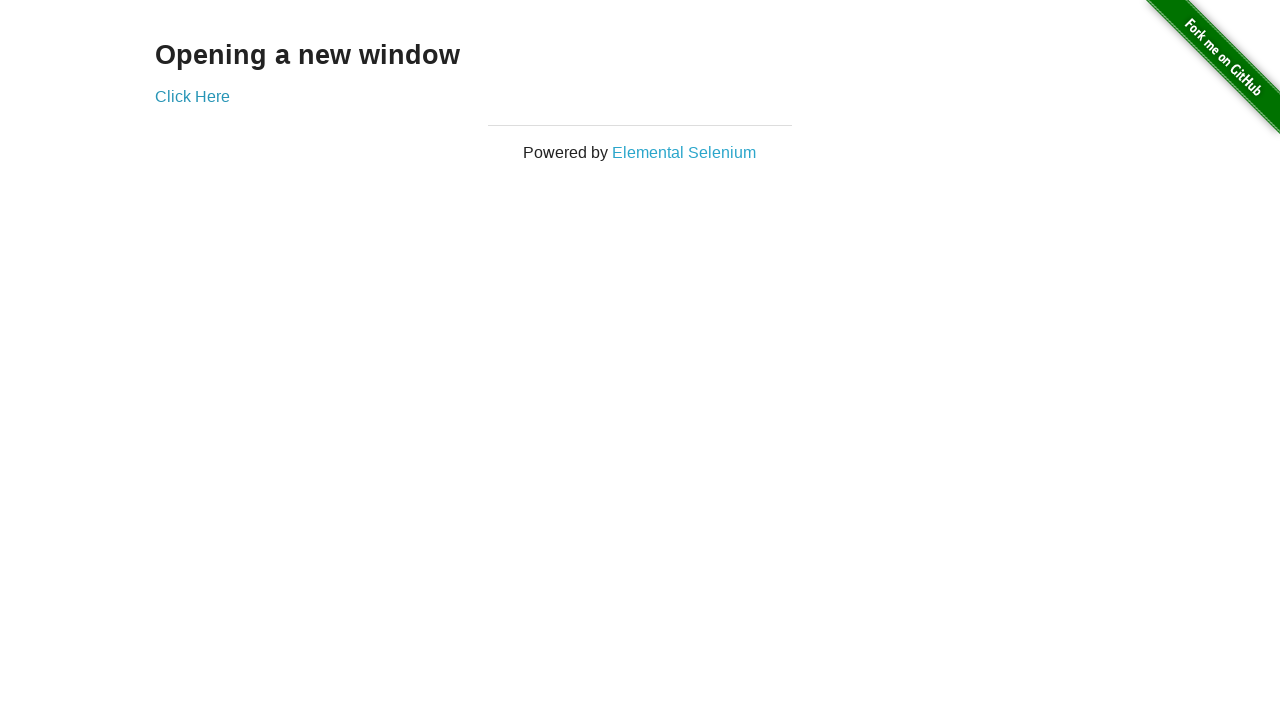

New window page loaded
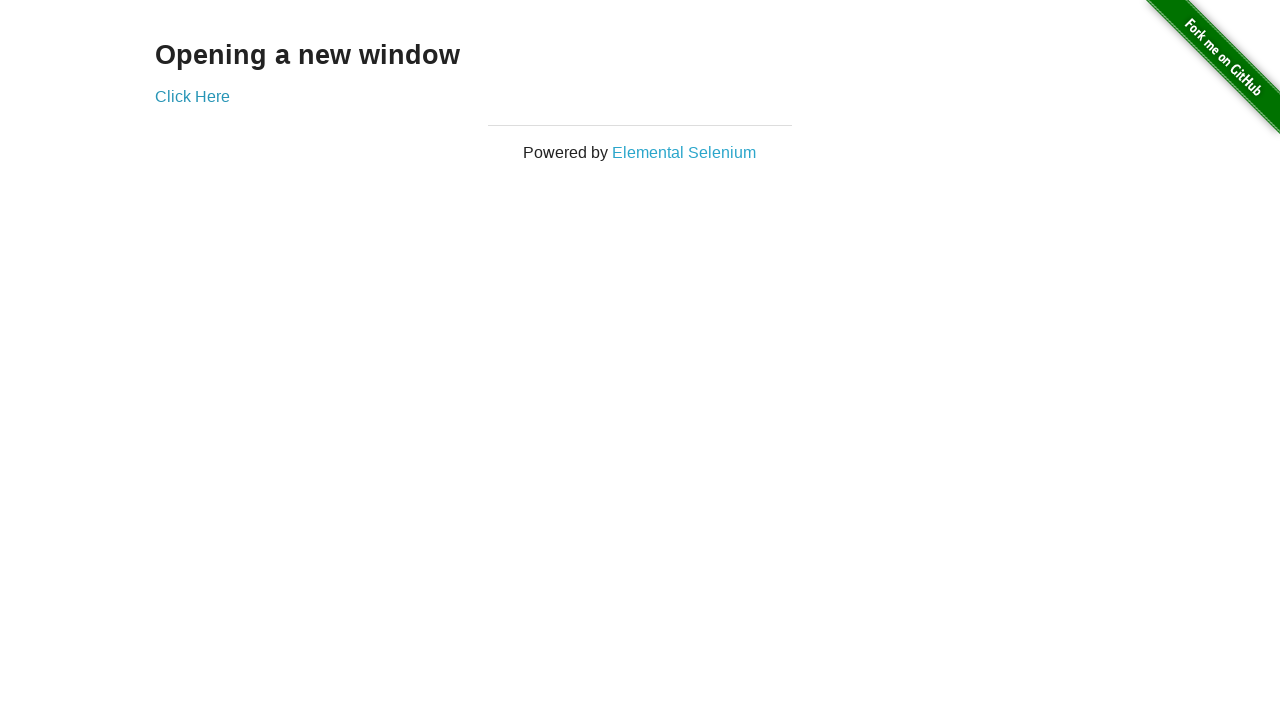

Verified new window title is 'New Window'
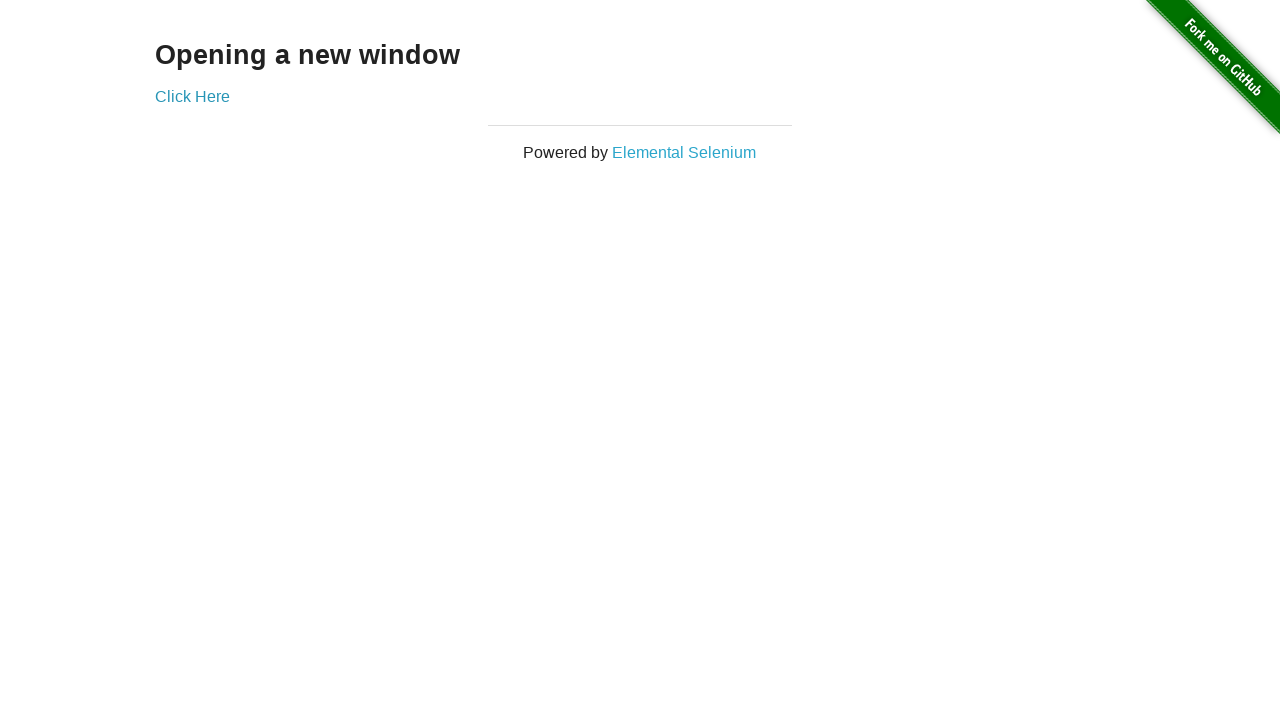

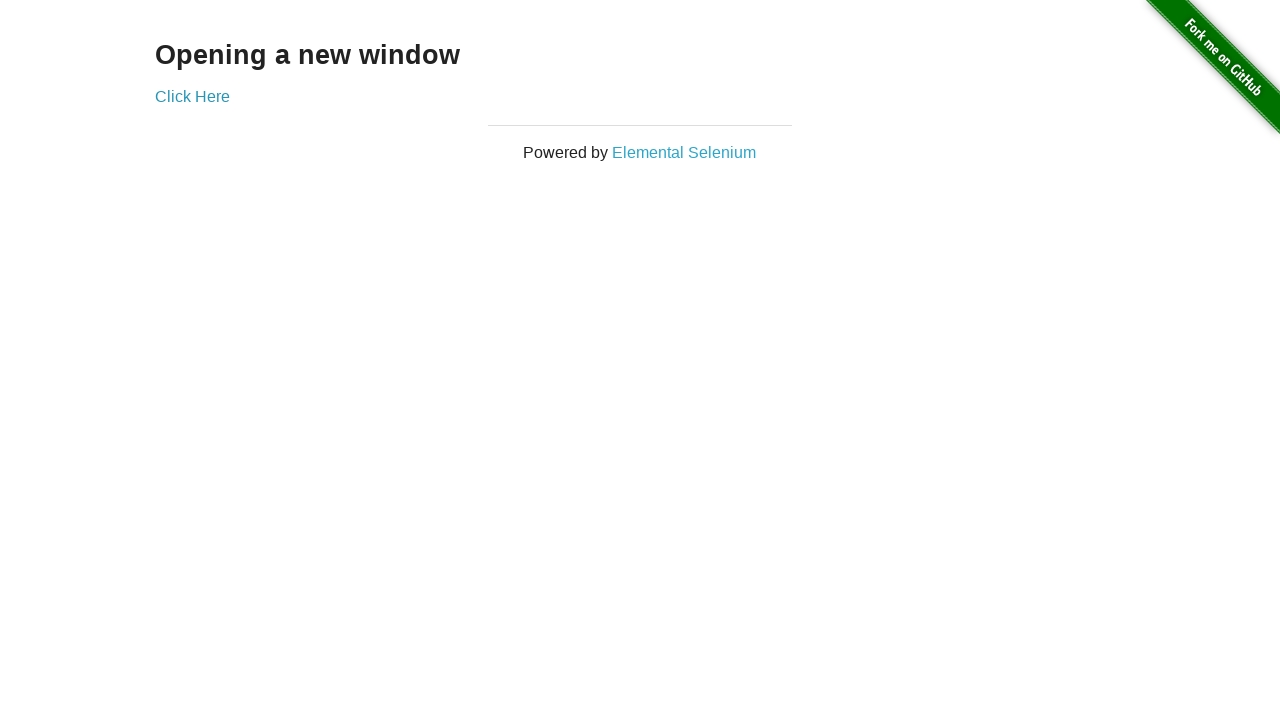